Tests that entering a number above 100 displays the correct error message "Number is too big"

Starting URL: https://kristinek.github.io/site/tasks/enter_a_number

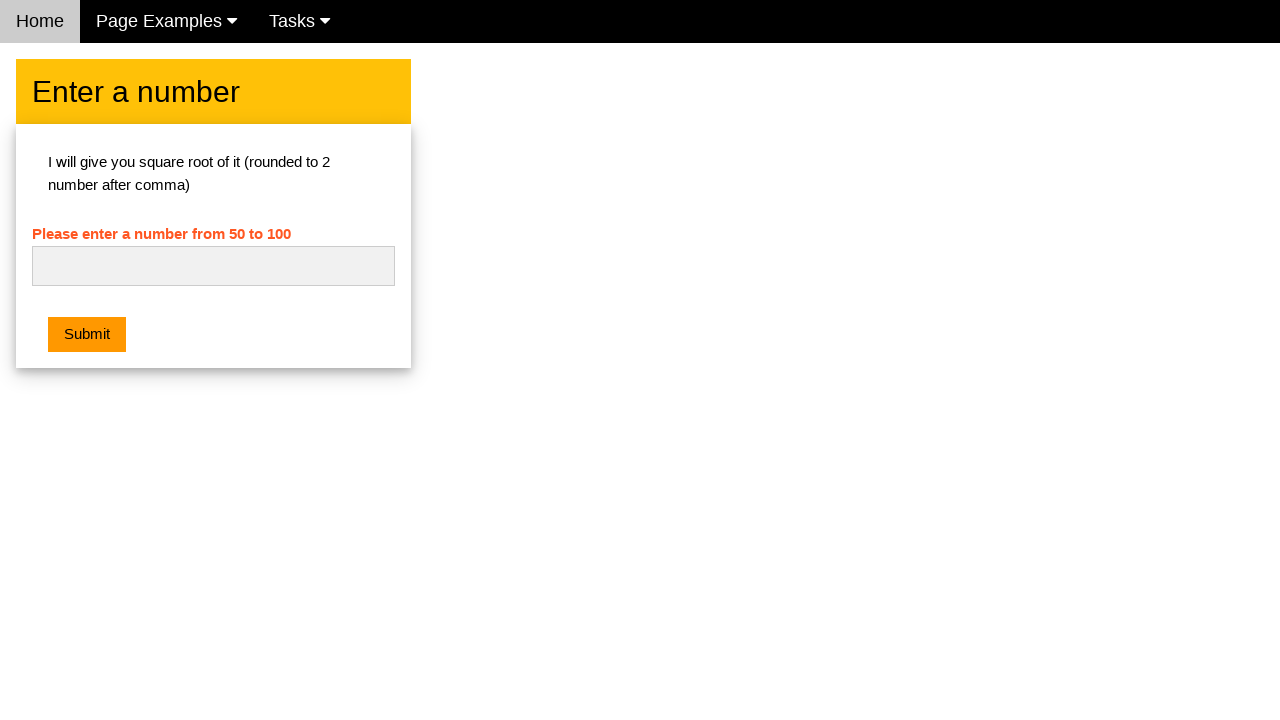

Cleared the number input field on #numb
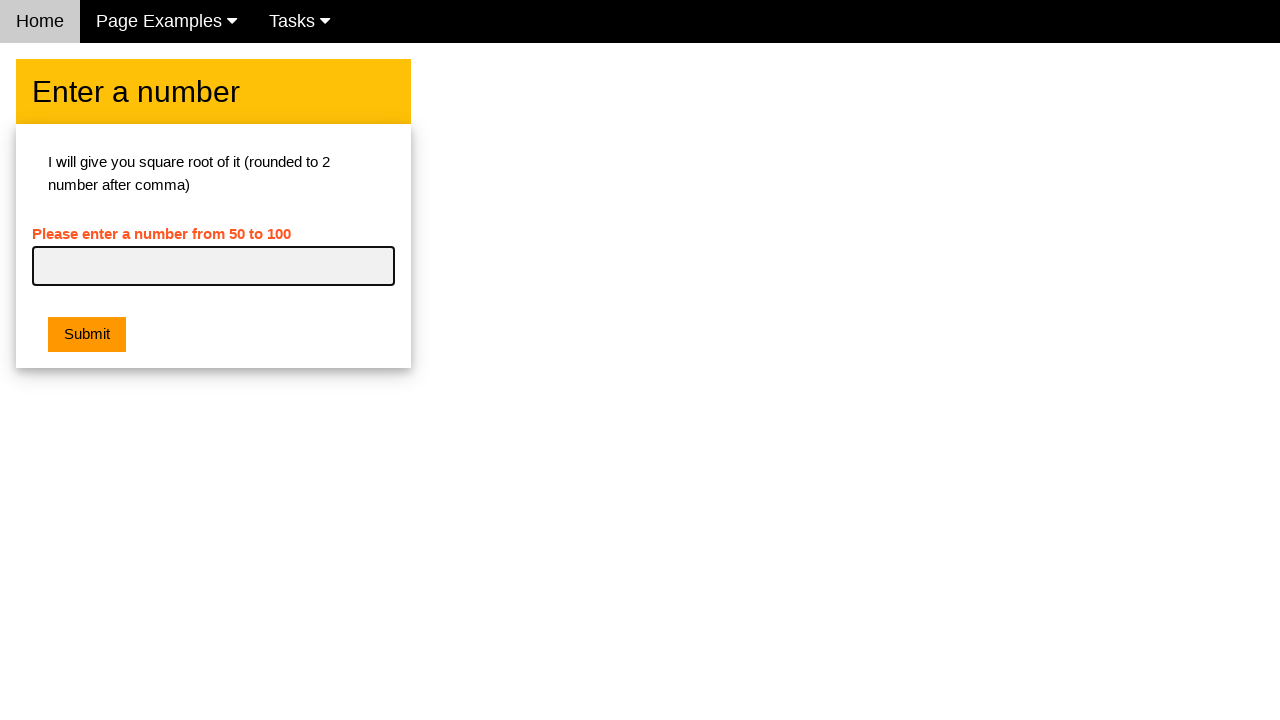

Entered number 123 (above the limit of 100) on #numb
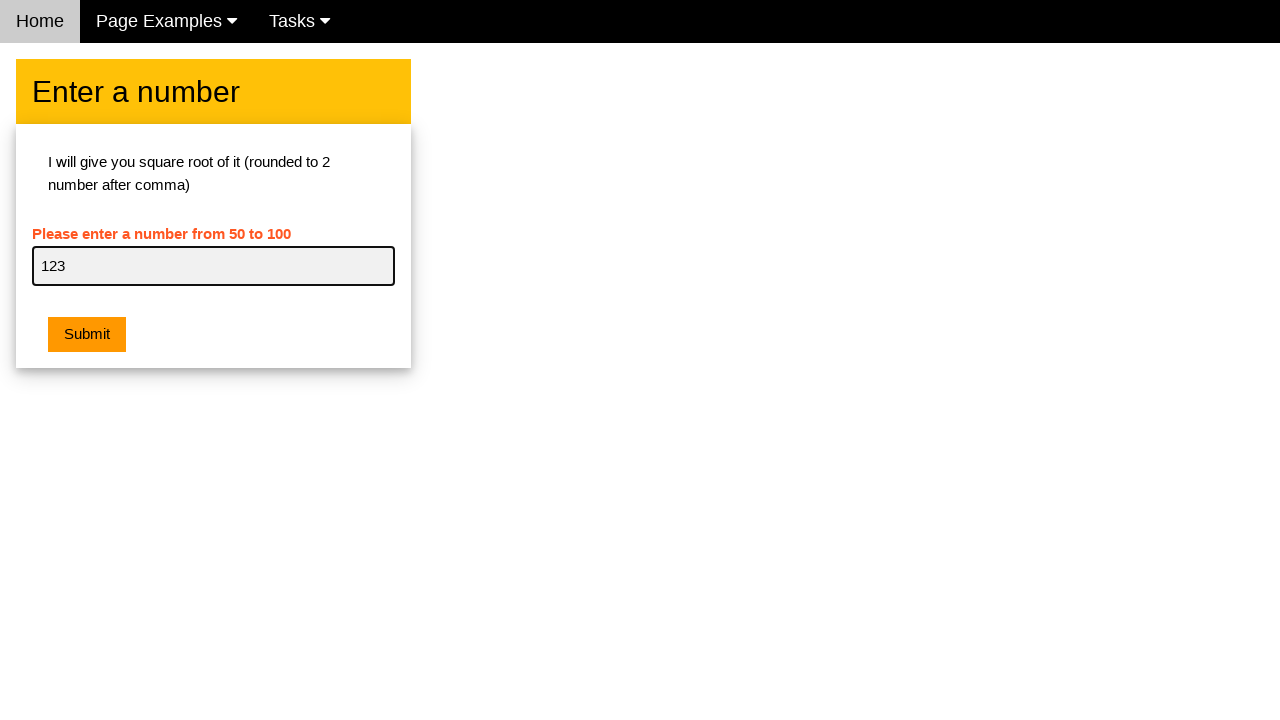

Clicked the Submit button at (87, 335) on xpath=//button[text()='Submit']
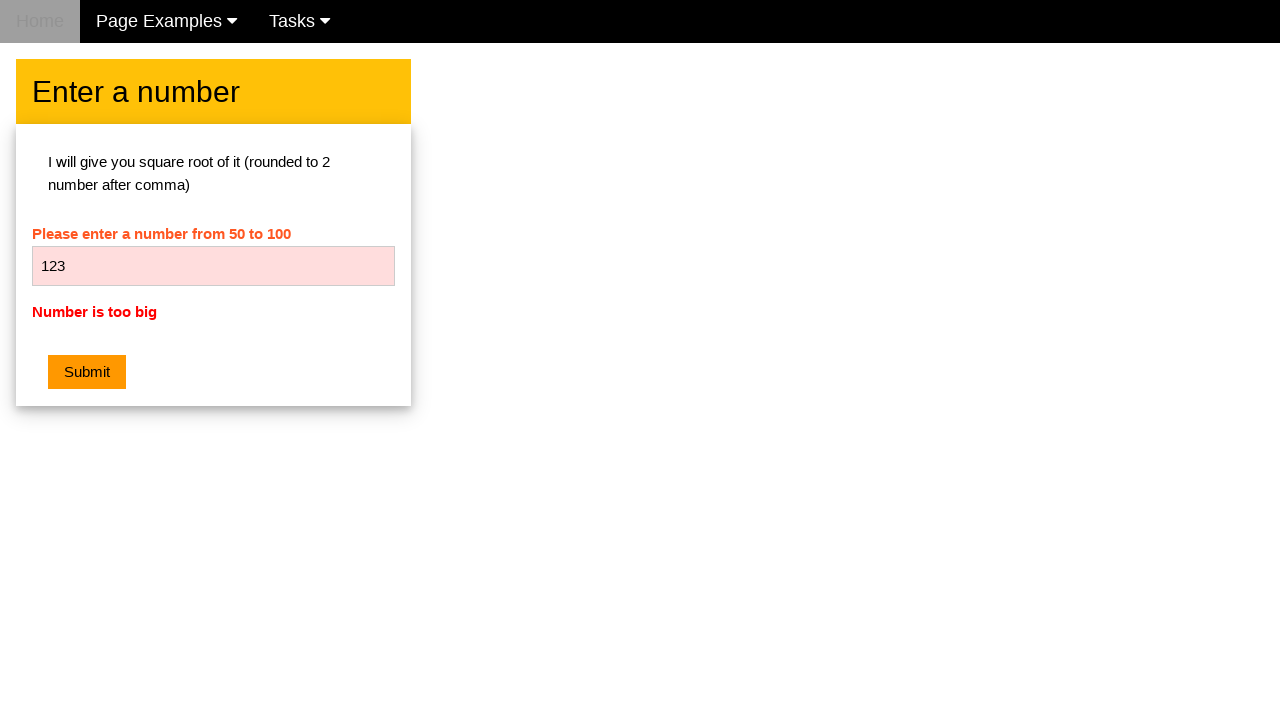

Located the error message element
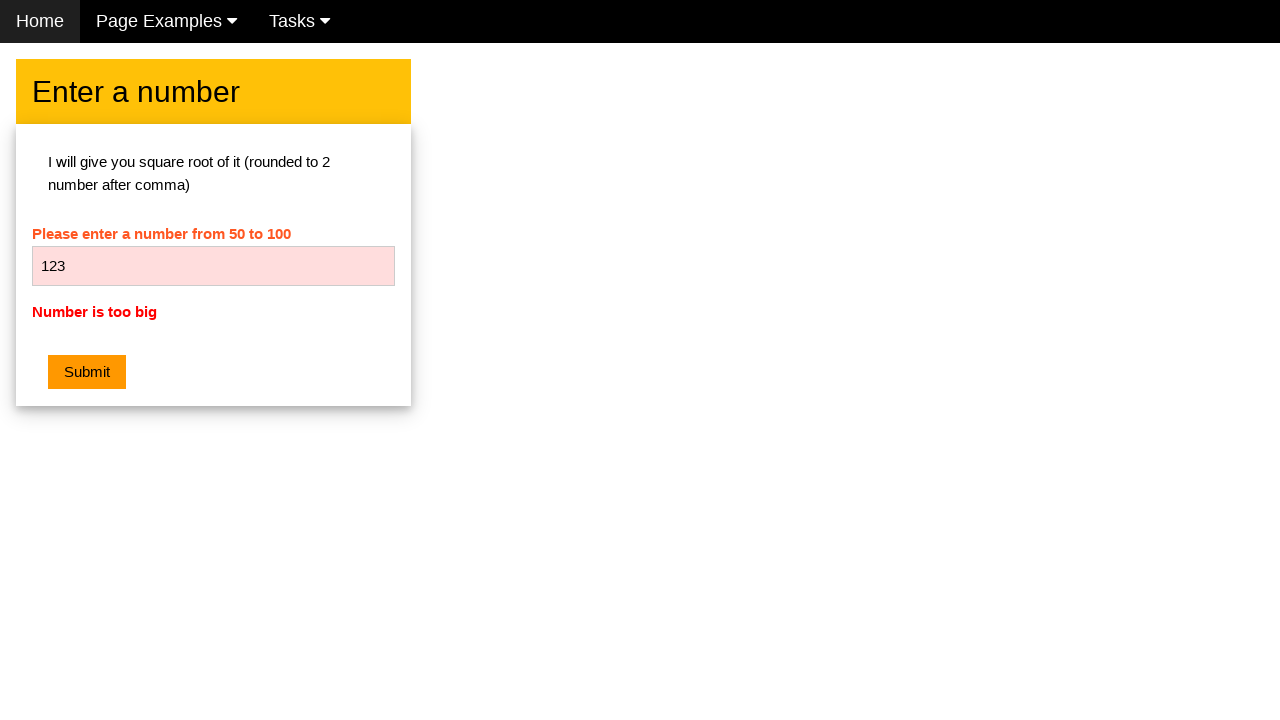

Error message element became visible
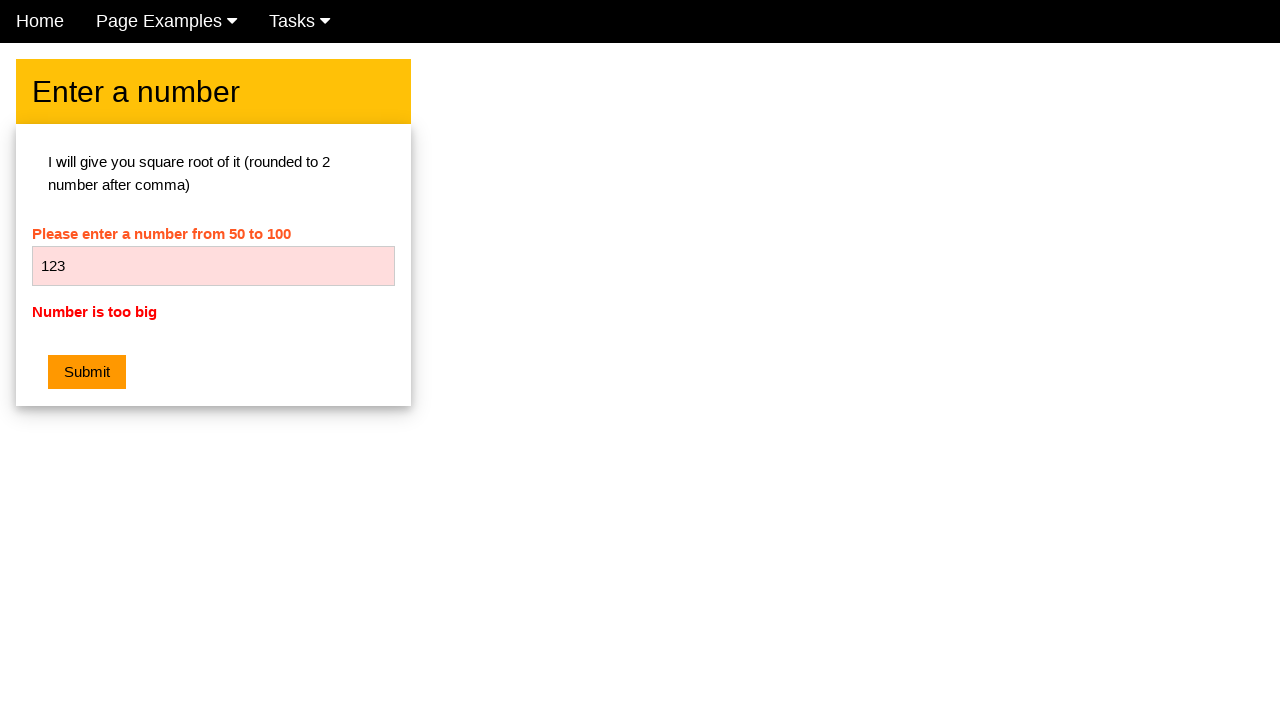

Verified error message displays 'Number is too big'
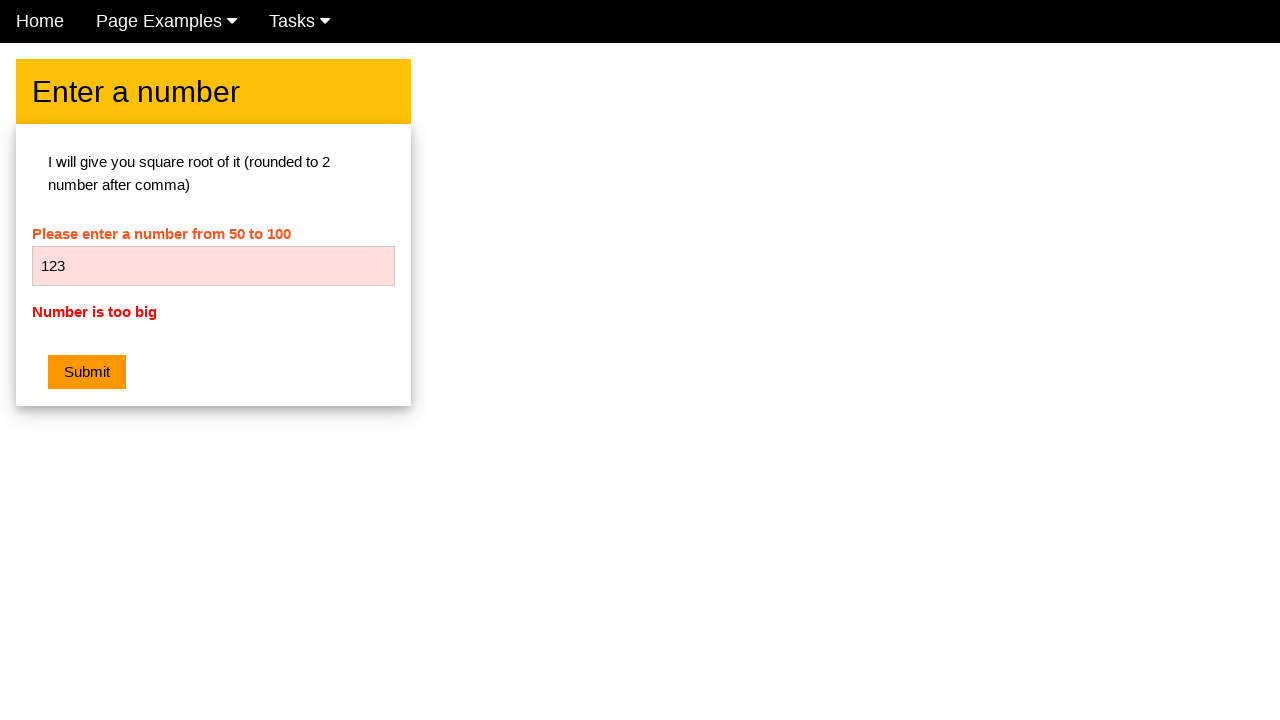

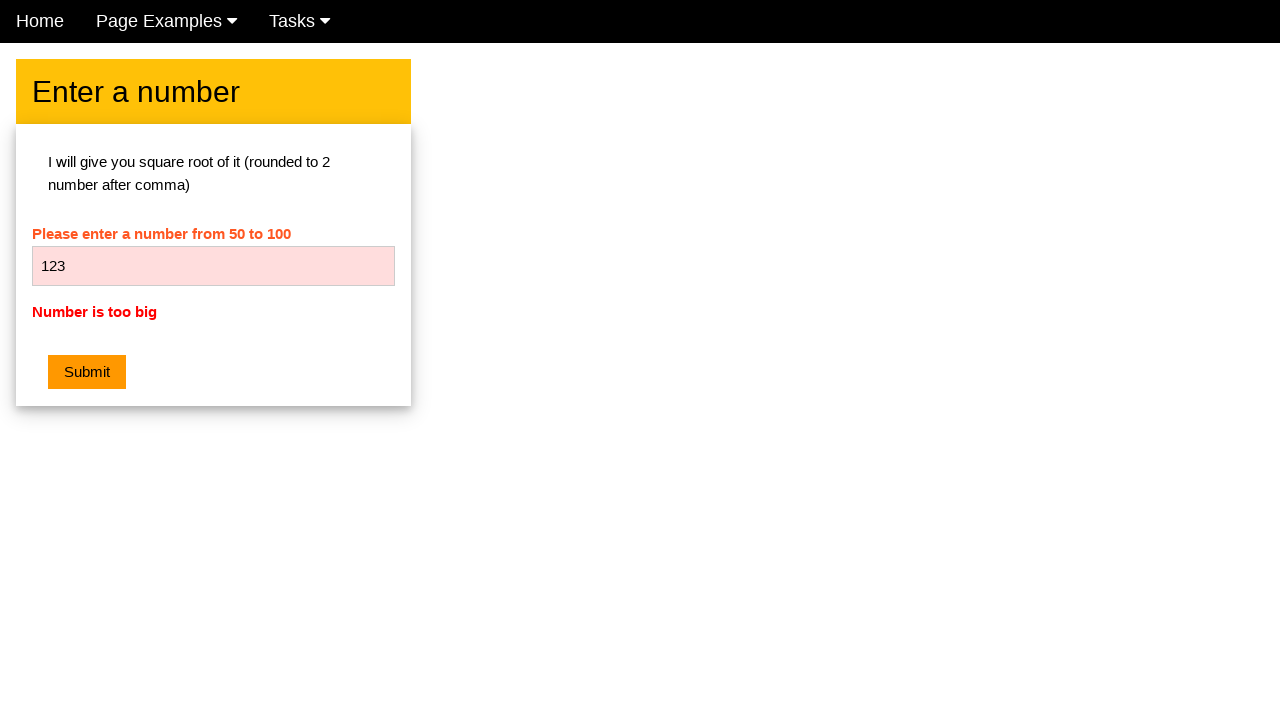